Navigates to a page and verifies that a heading with text "Connexion ClubCompta" is present and clickable.

Starting URL: https://predeploy.students-cda-js-4.wilders.dev/

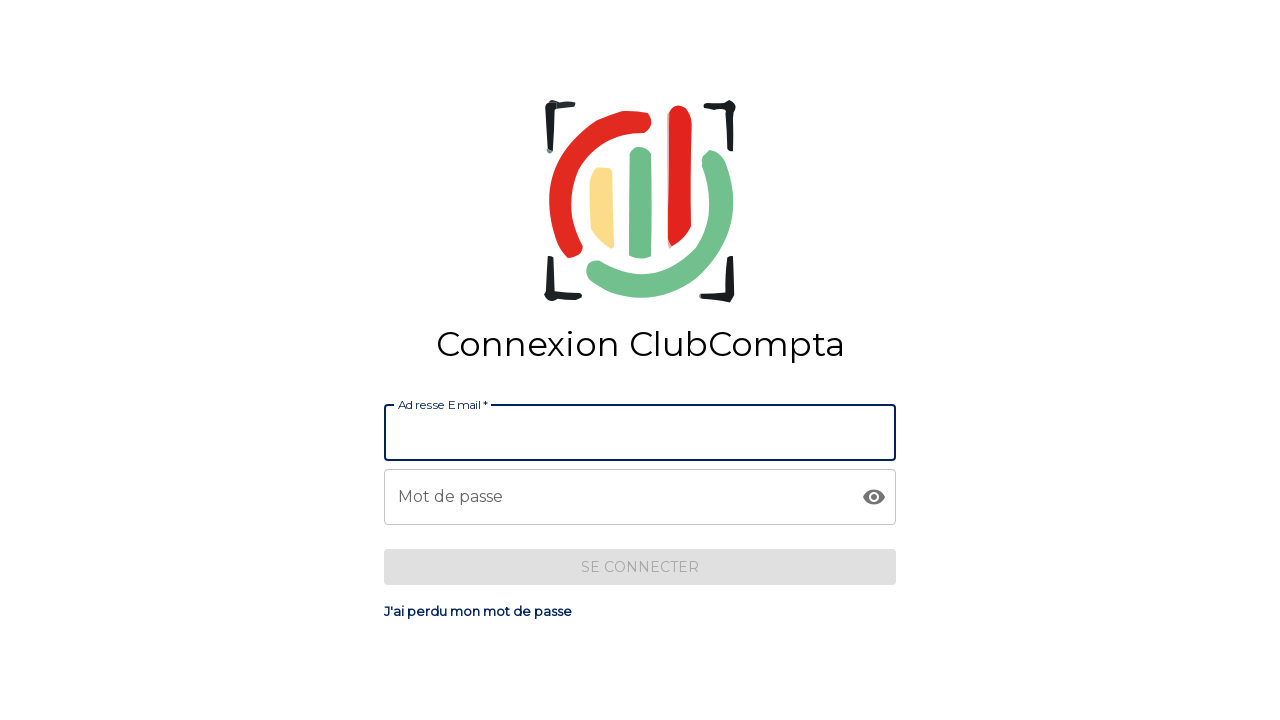

Navigated to https://predeploy.students-cda-js-4.wilders.dev/
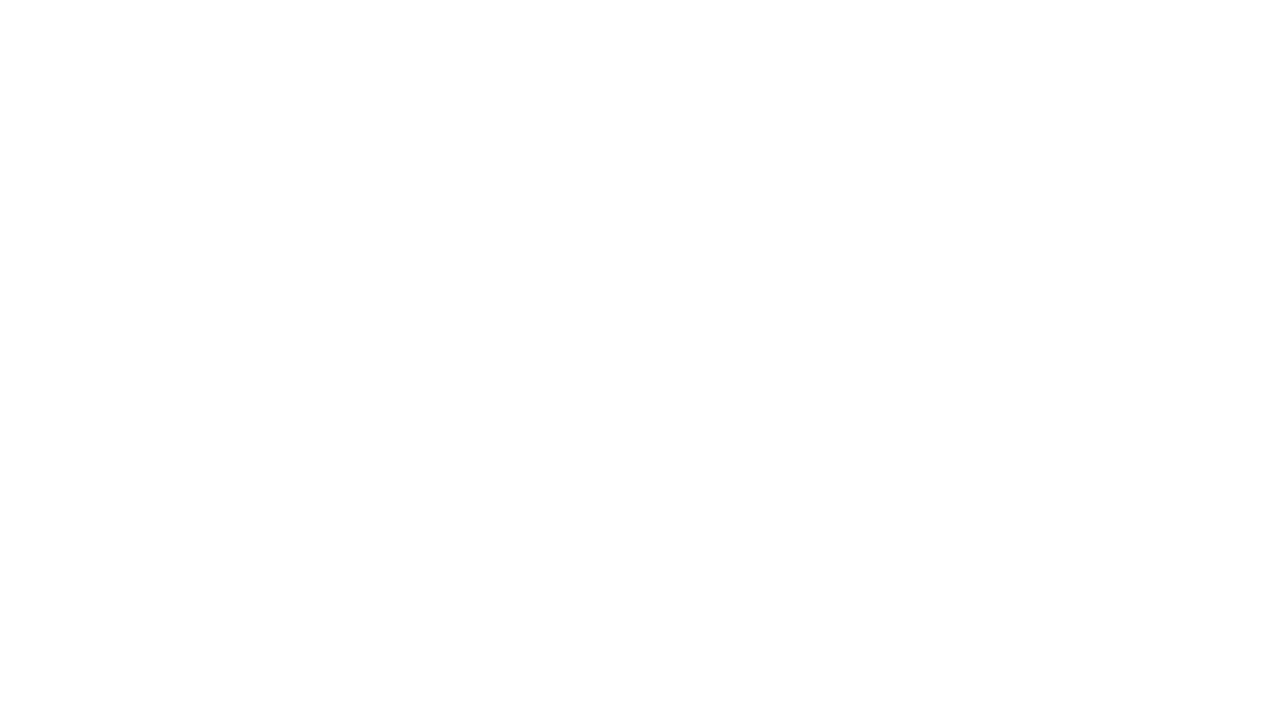

Clicked on heading with text 'Connexion ClubCompta' to verify it exists and is clickable at (640, 242) on internal:role=heading[name="Connexion ClubCompta"i]
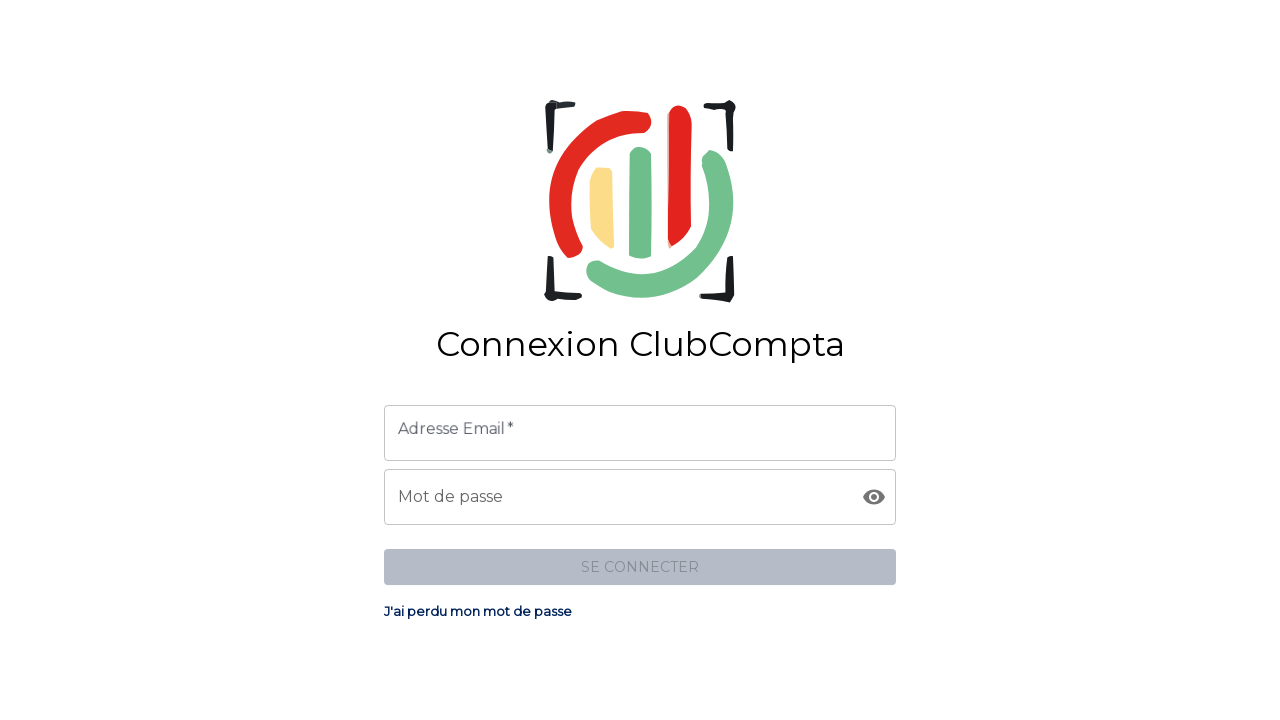

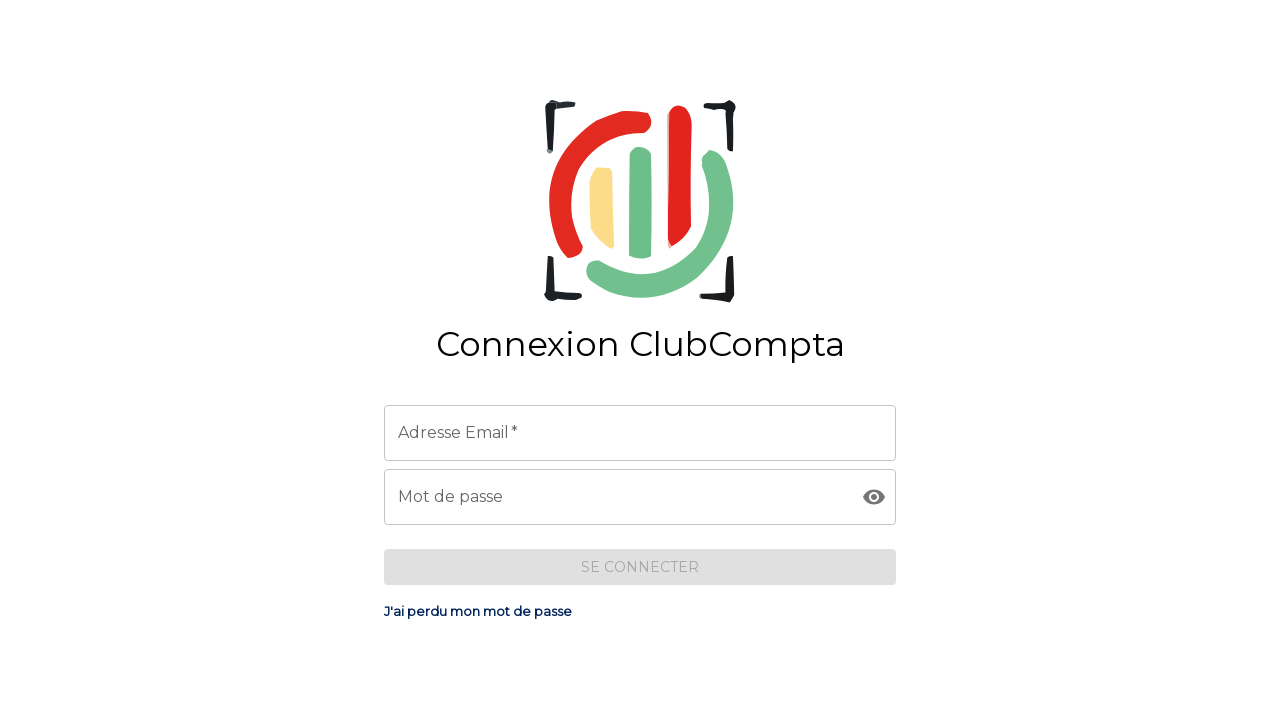